Tests waiting for an element to be present in the DOM (added dynamically) after clicking the Start button.

Starting URL: https://the-internet.herokuapp.com/dynamic_loading/2

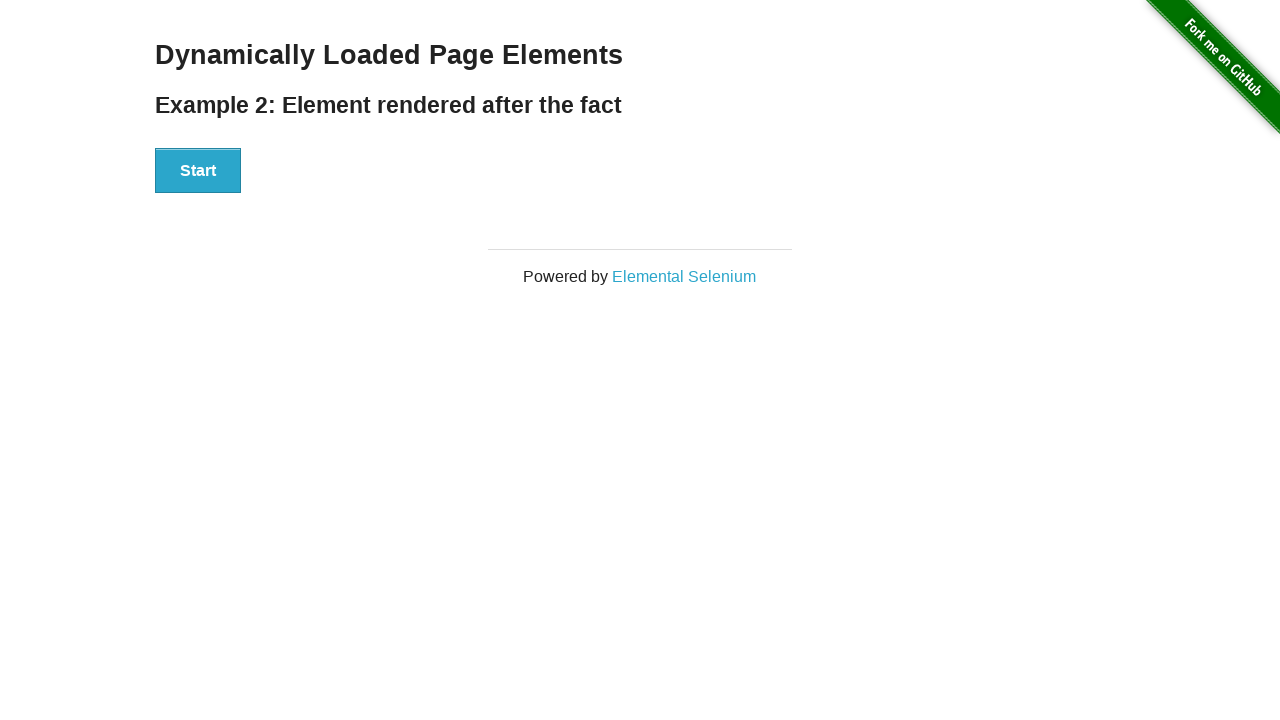

Clicked the Start button to trigger dynamic element loading at (198, 171) on #start button
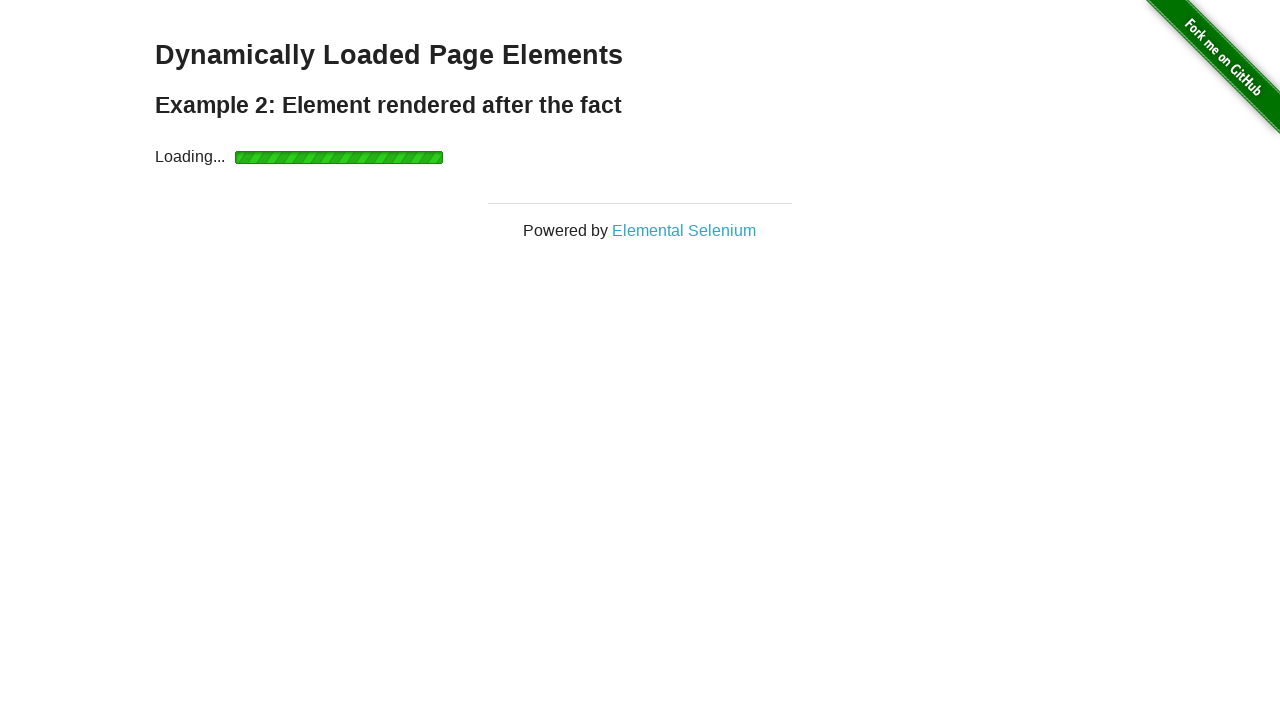

Waited for the finish element to be present in the DOM
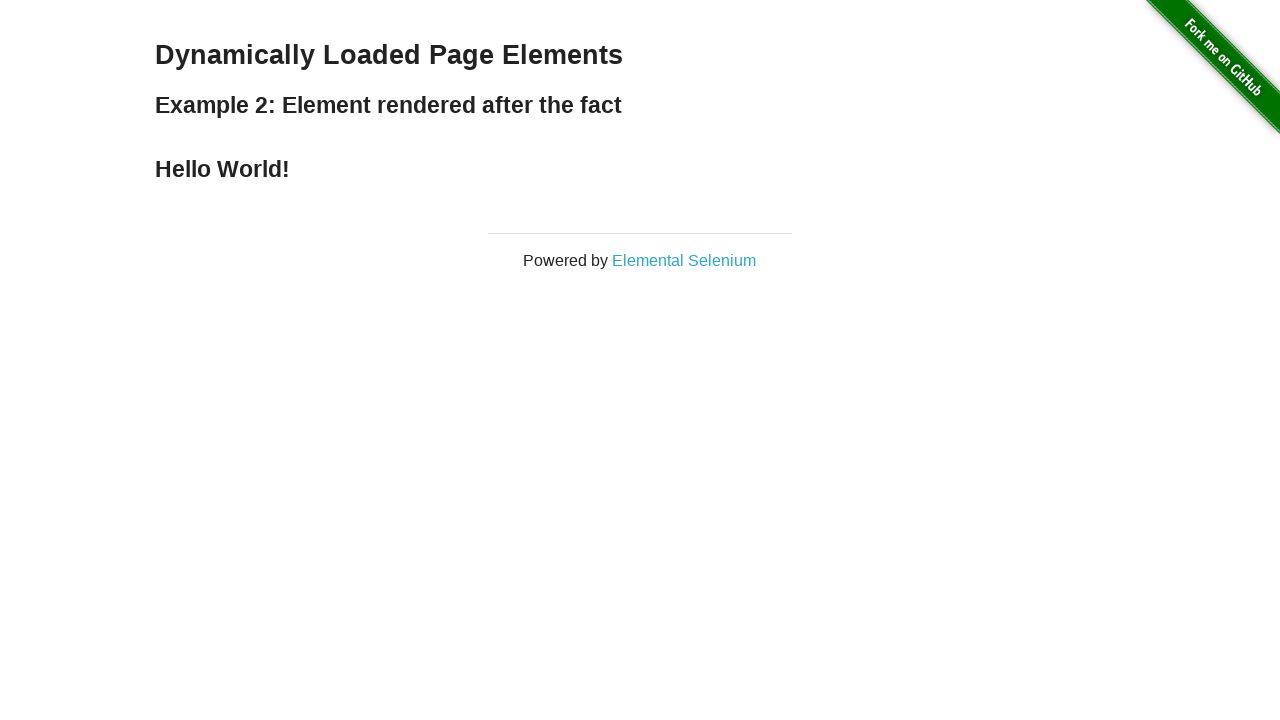

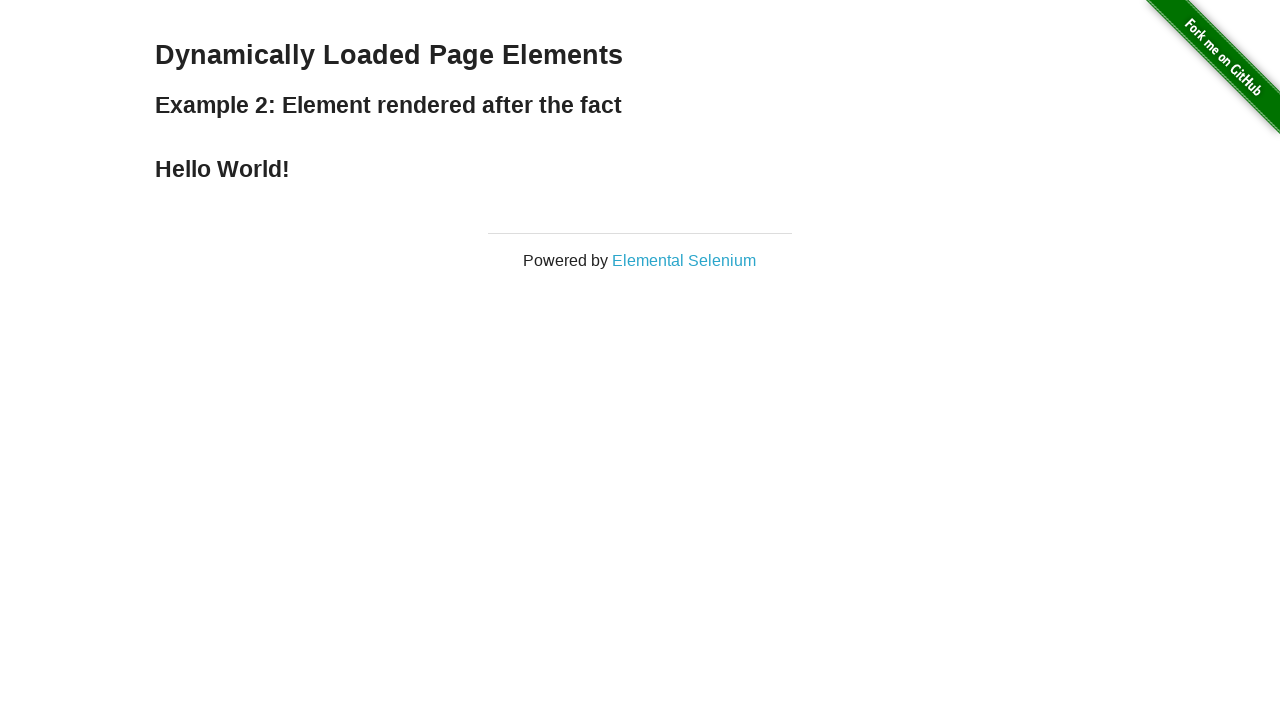